Tests an e-commerce flow by searching for products, adding them to cart, and applying a promo code at checkout

Starting URL: https://rahulshettyacademy.com/seleniumPractise/#/

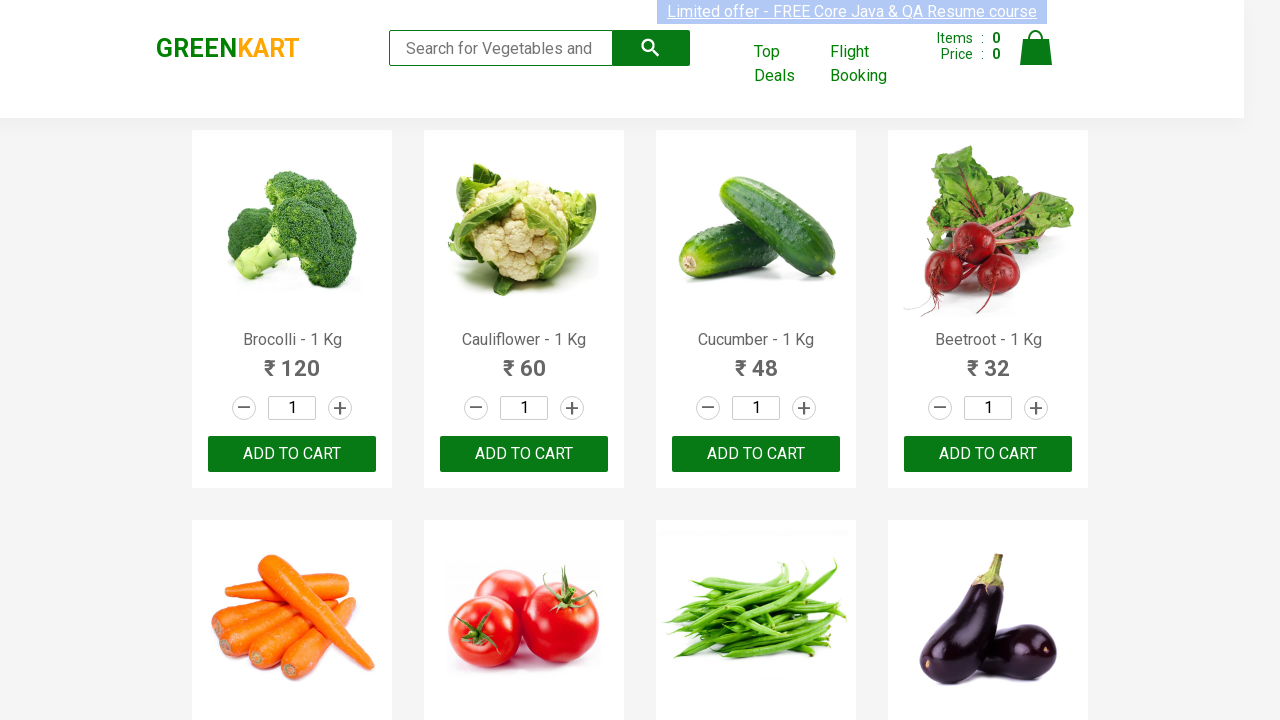

Filled search field with 'ber' to filter products on input.search-keyword
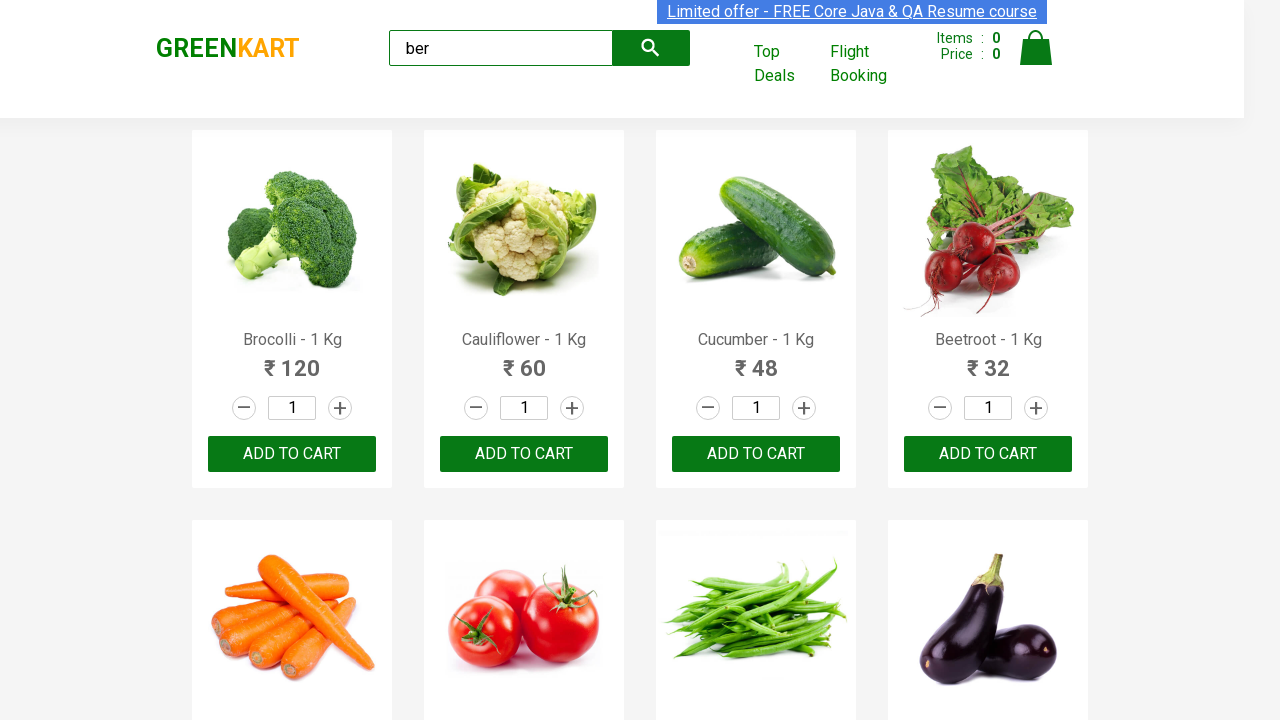

Waited 4 seconds for search results to filter
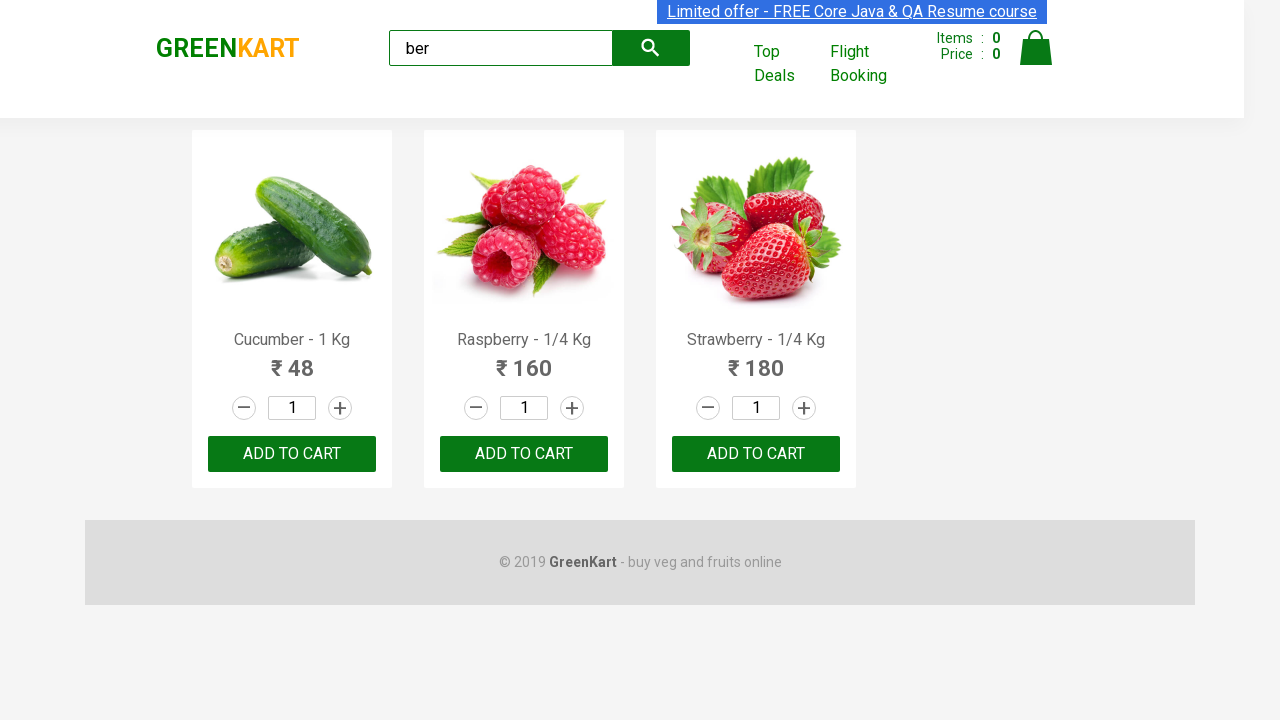

Retrieved 3 filtered products
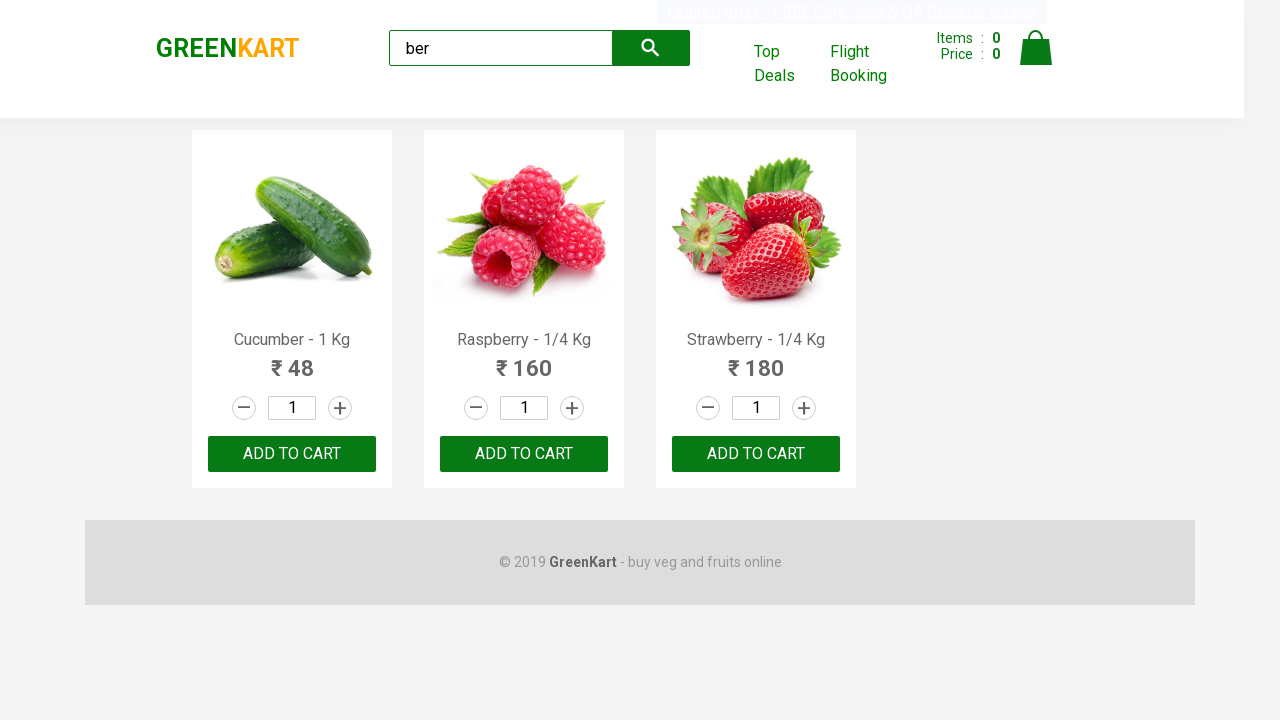

Verified that exactly 3 products are displayed
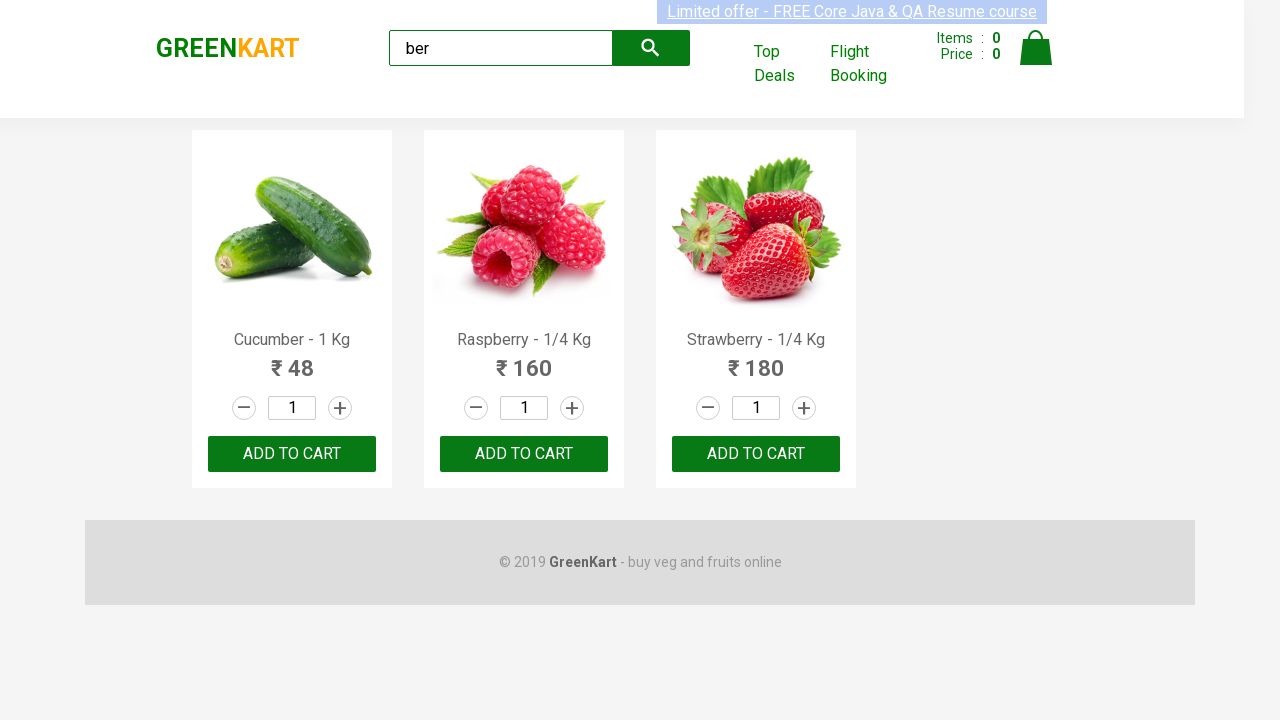

Retrieved 3 'Add to Cart' buttons
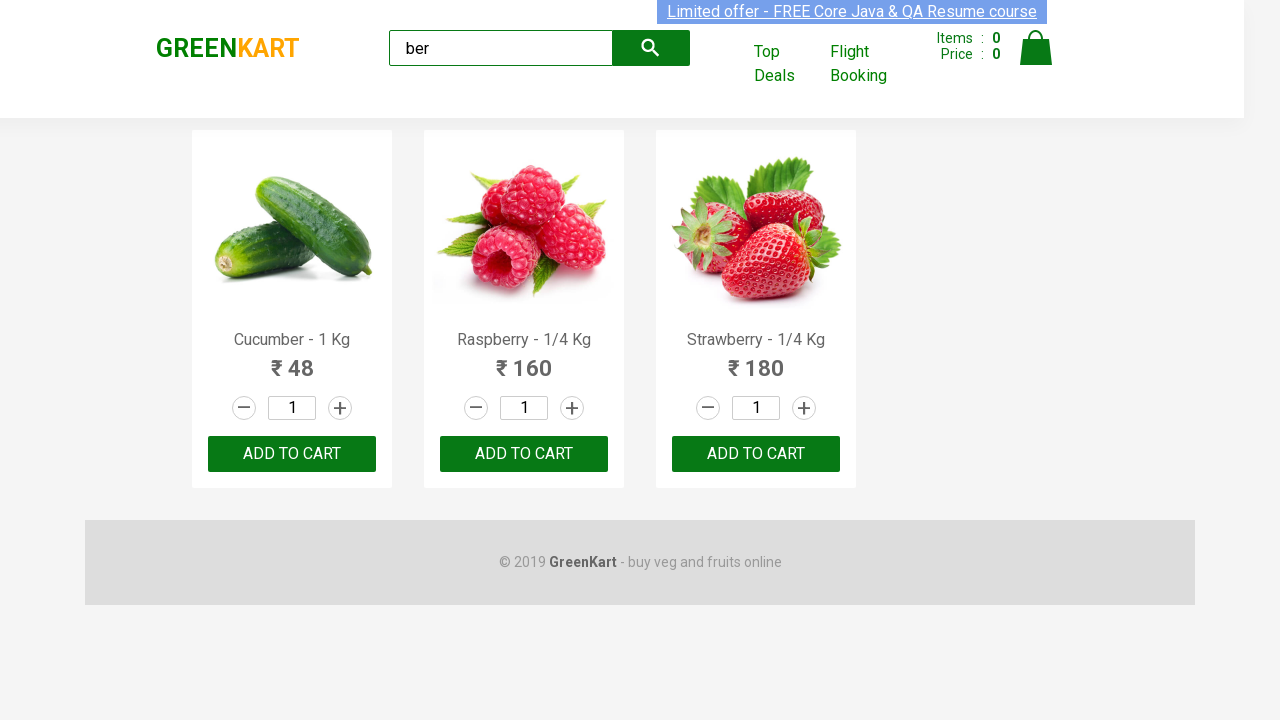

Clicked 'Add to Cart' button for a product at (292, 454) on xpath=//div[@class='product-action']/button >> nth=0
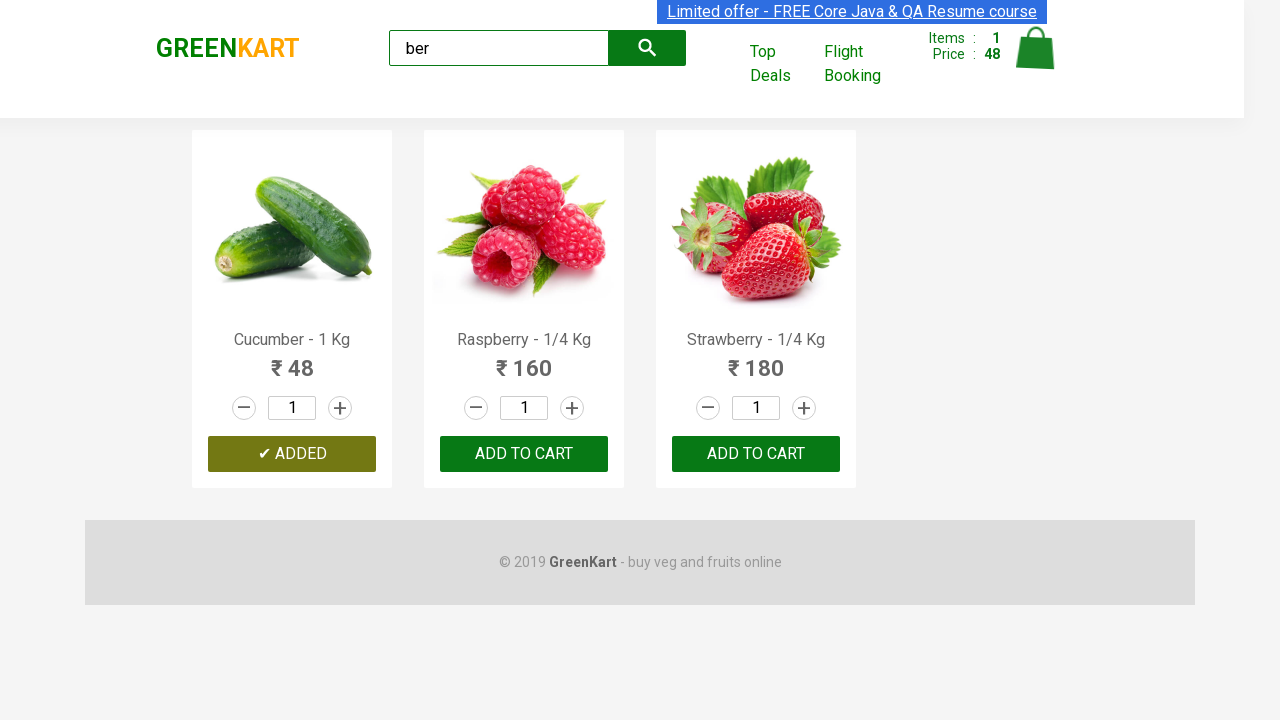

Clicked 'Add to Cart' button for a product at (524, 454) on xpath=//div[@class='product-action']/button >> nth=1
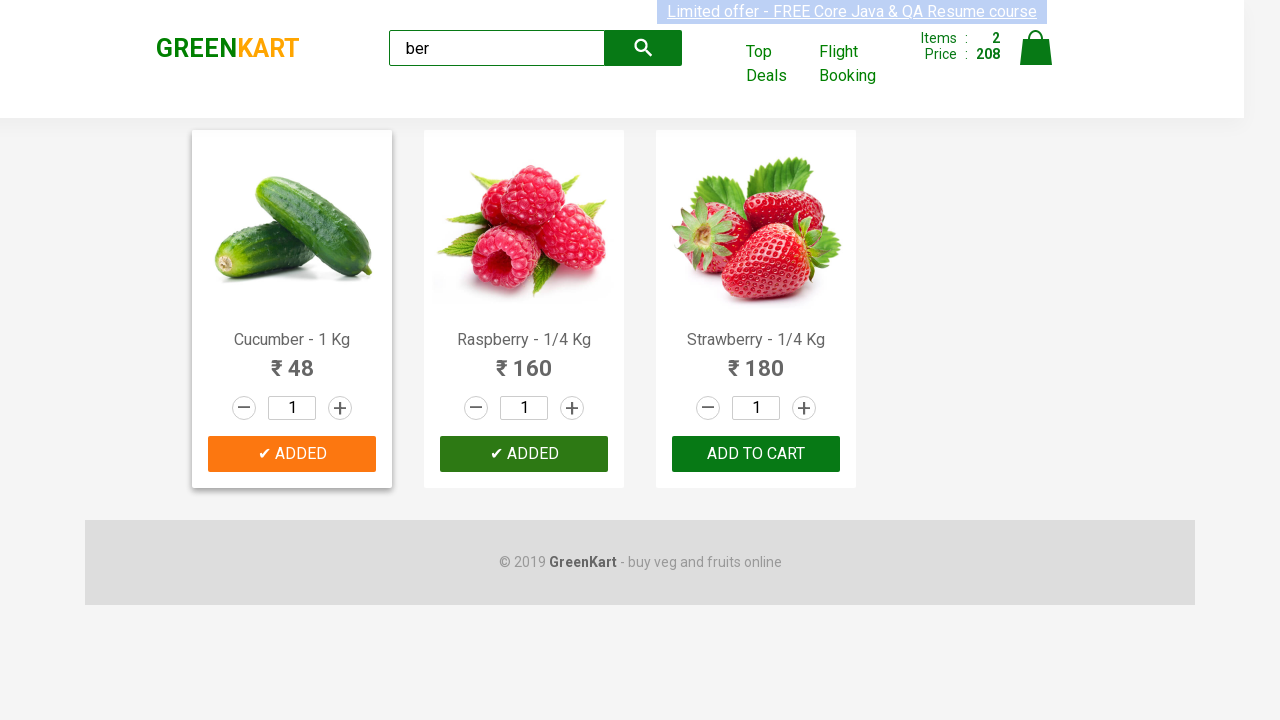

Clicked 'Add to Cart' button for a product at (756, 454) on xpath=//div[@class='product-action']/button >> nth=2
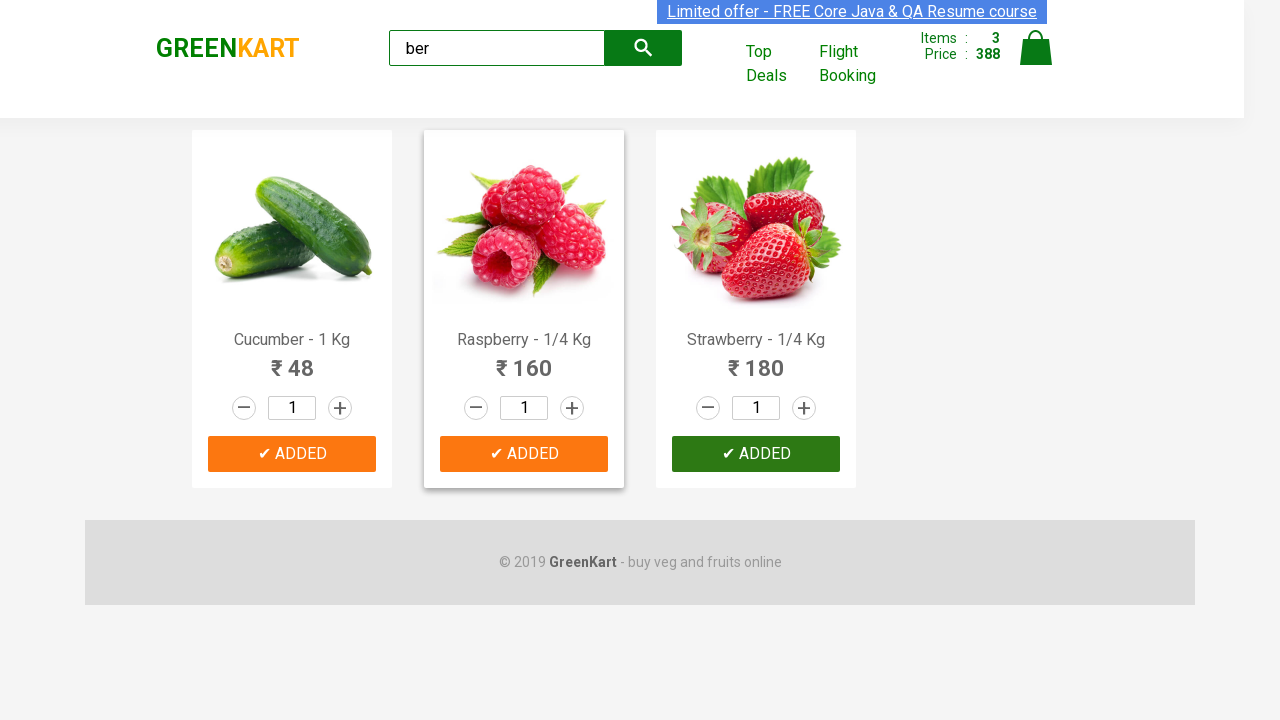

Clicked on cart icon to open shopping cart at (1036, 48) on xpath=//img[@alt='Cart']
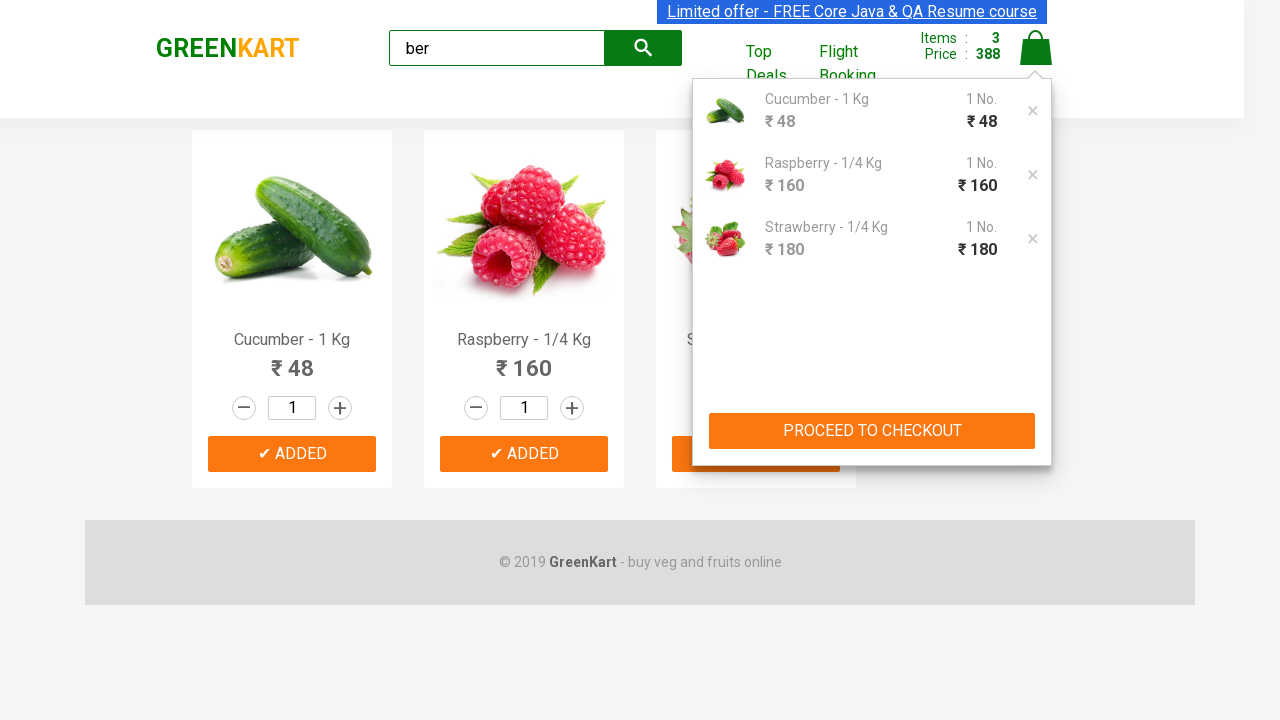

Clicked 'PROCEED TO CHECKOUT' button at (872, 431) on xpath=//button[text()='PROCEED TO CHECKOUT']
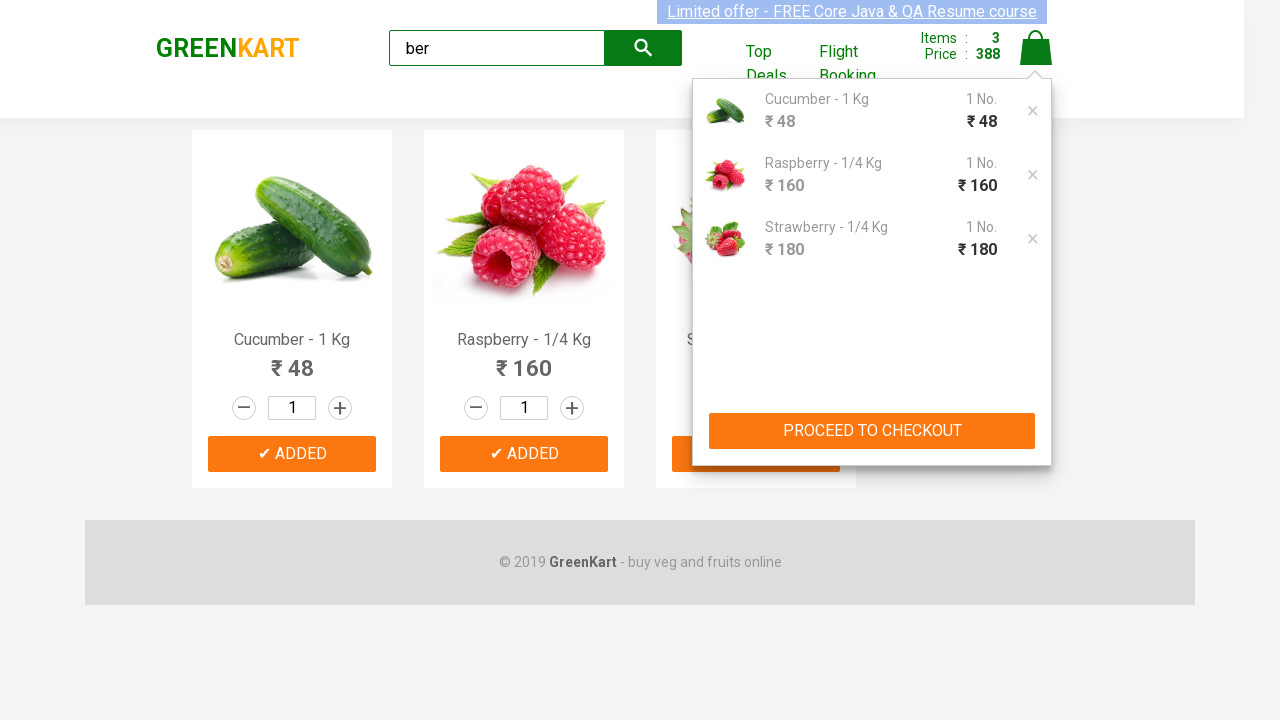

Entered promo code 'rahulshettyacademy' on .promoCode
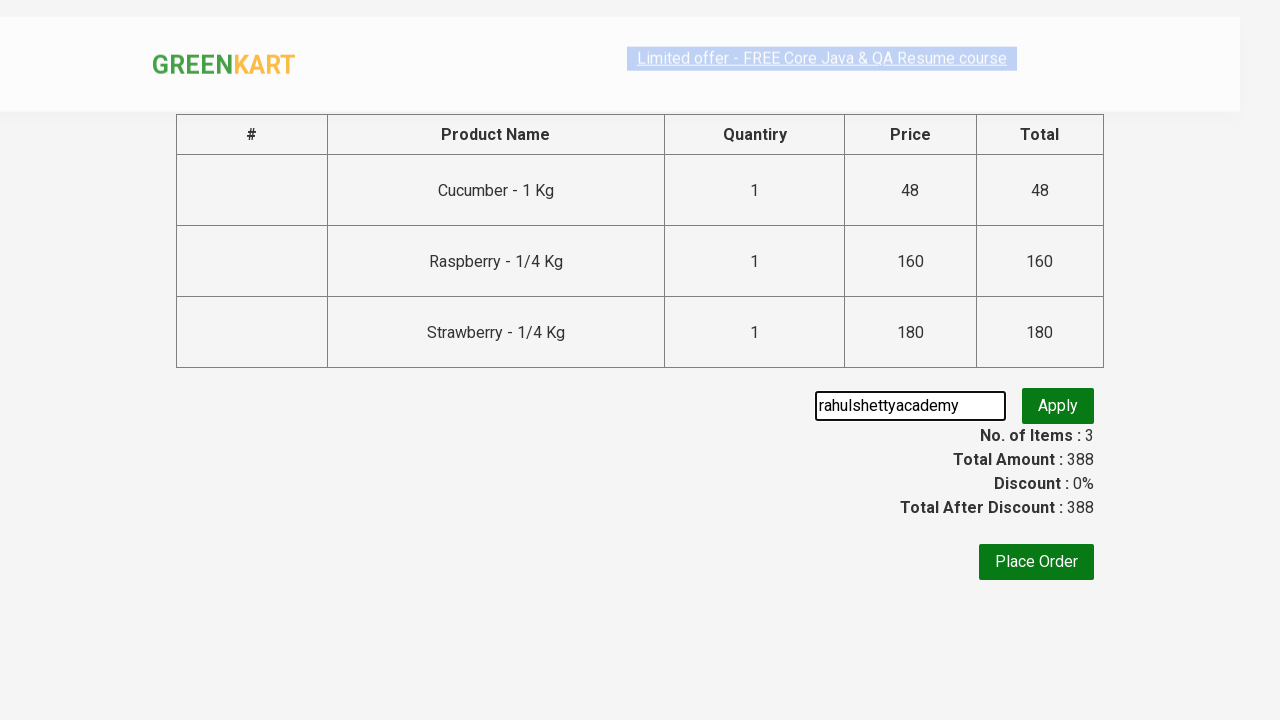

Clicked button to apply promo code at (1058, 406) on button.promoBtn
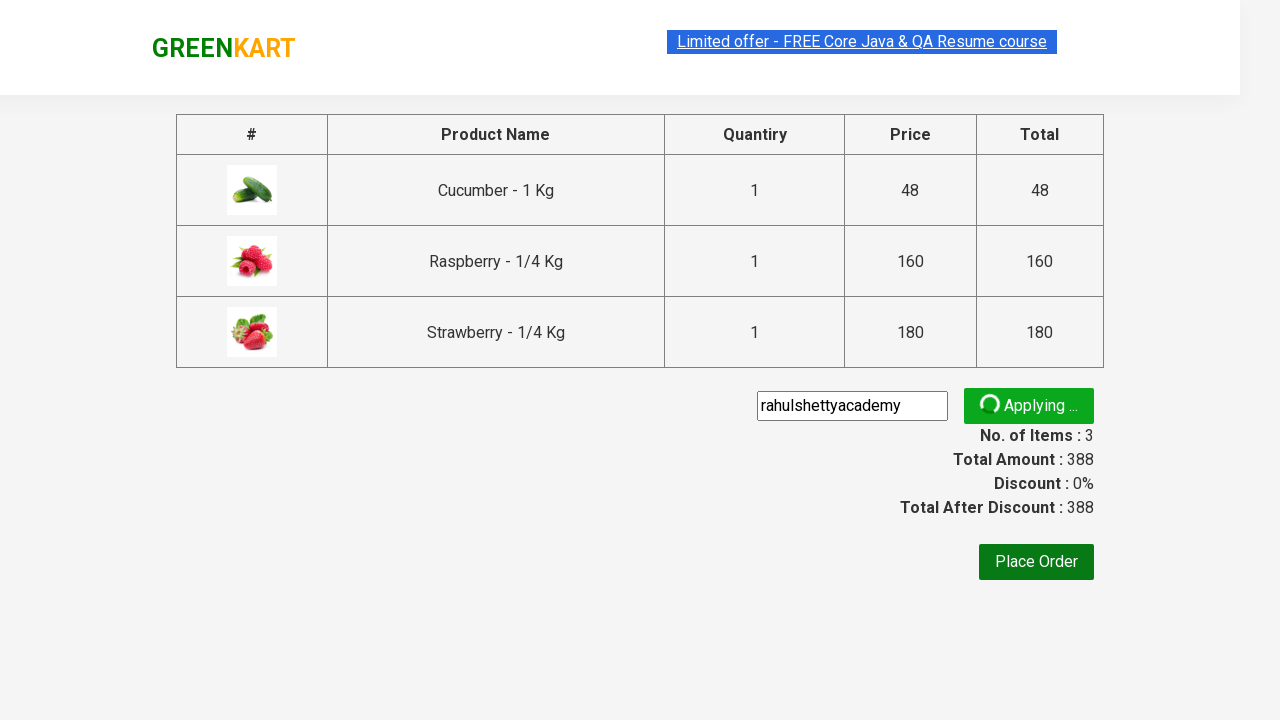

Waited for promo validation message to appear
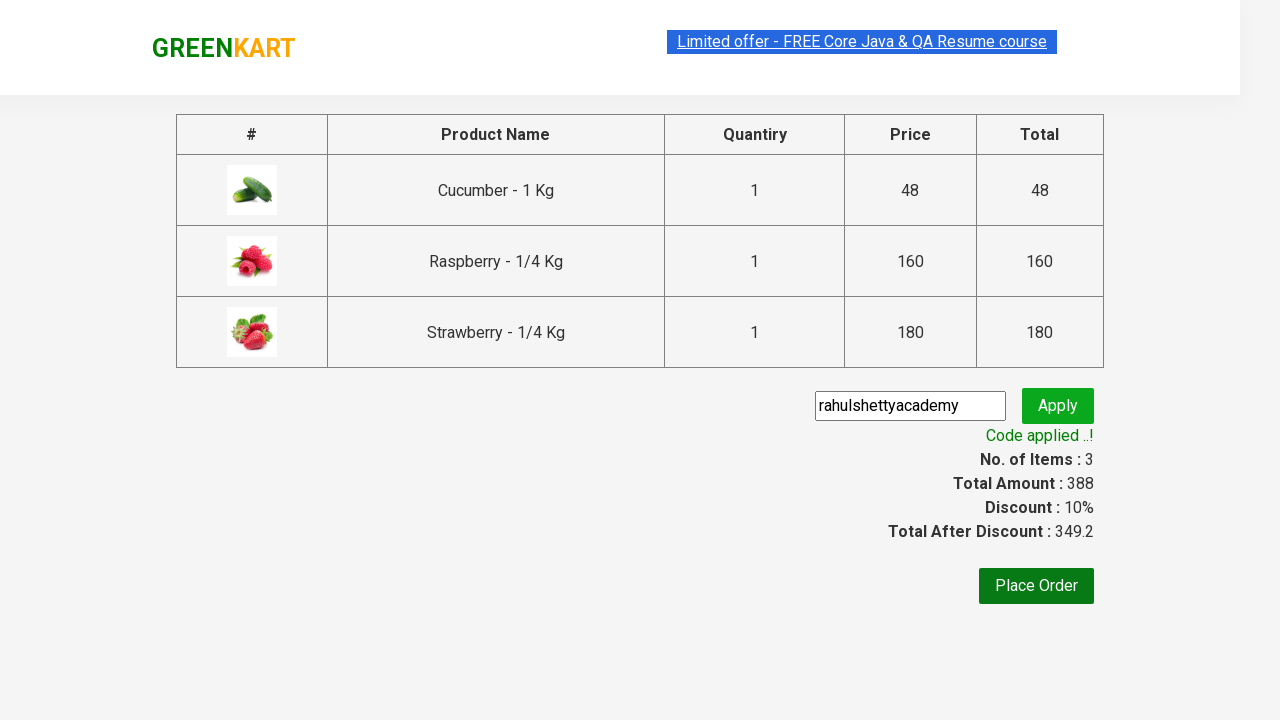

Retrieved promo info text: 'Code applied ..!'
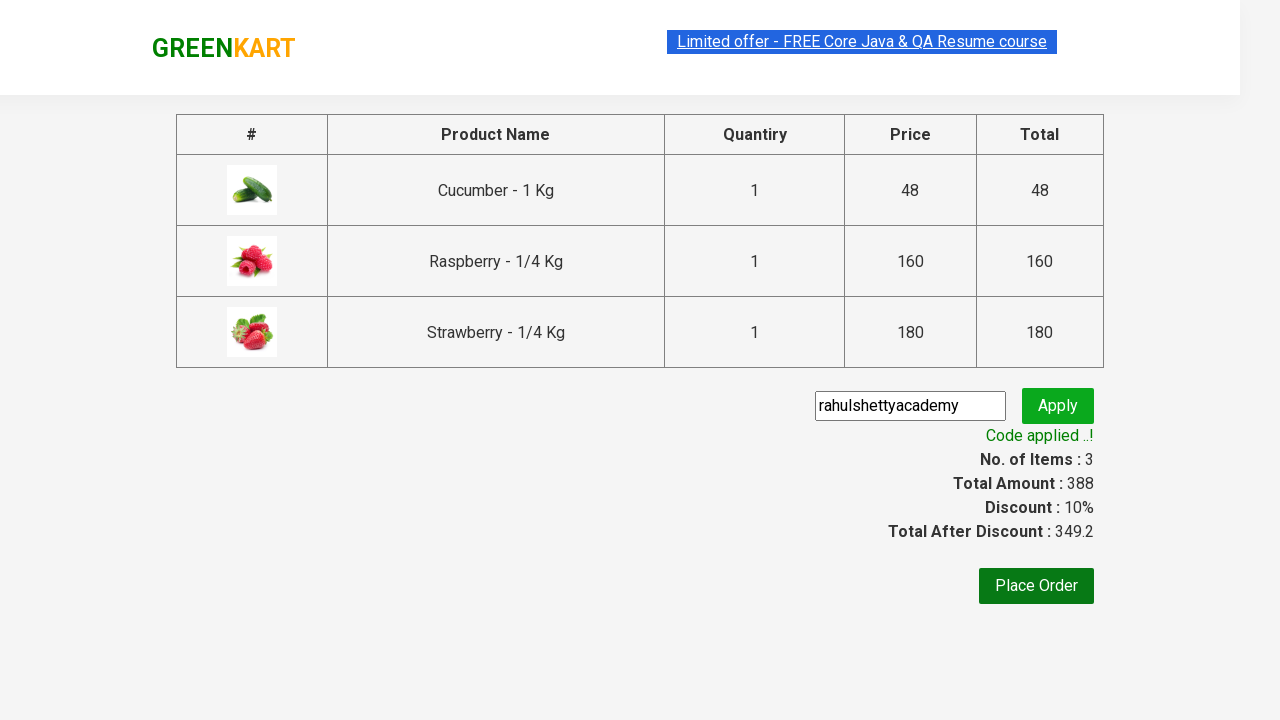

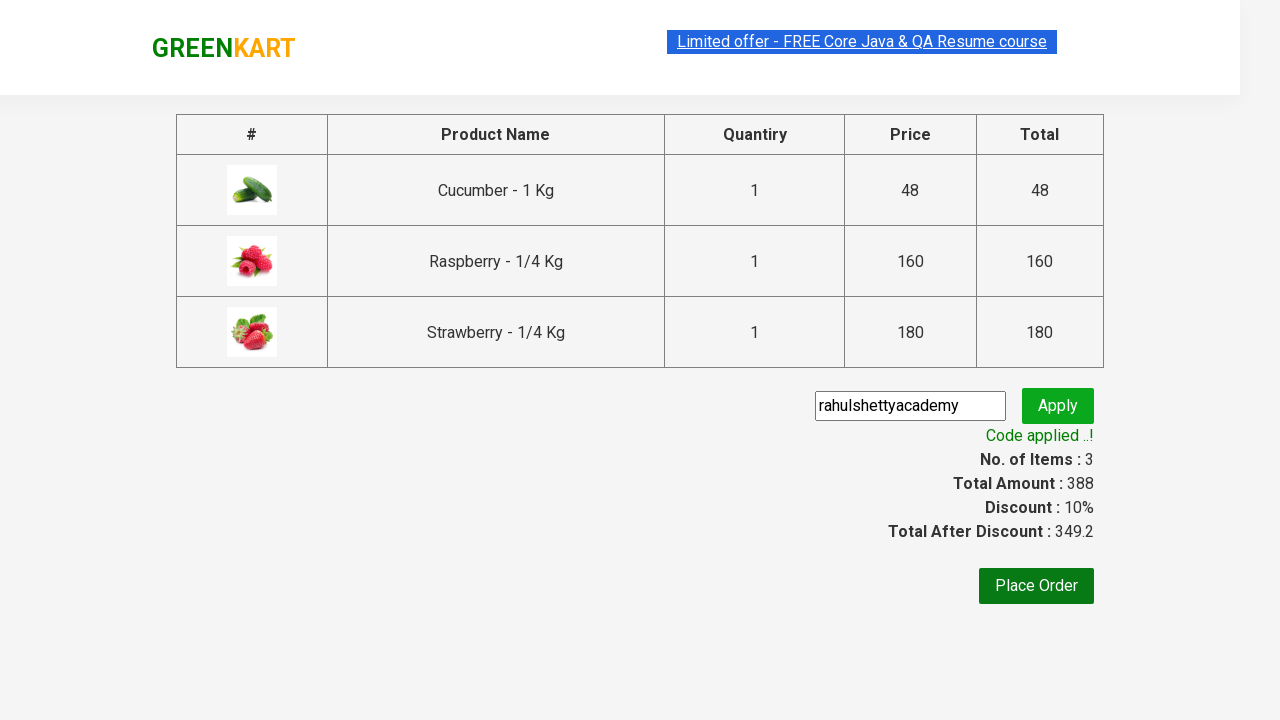